Tests the search functionality on python.org by entering a search query and submitting it via Enter key

Starting URL: https://www.python.org

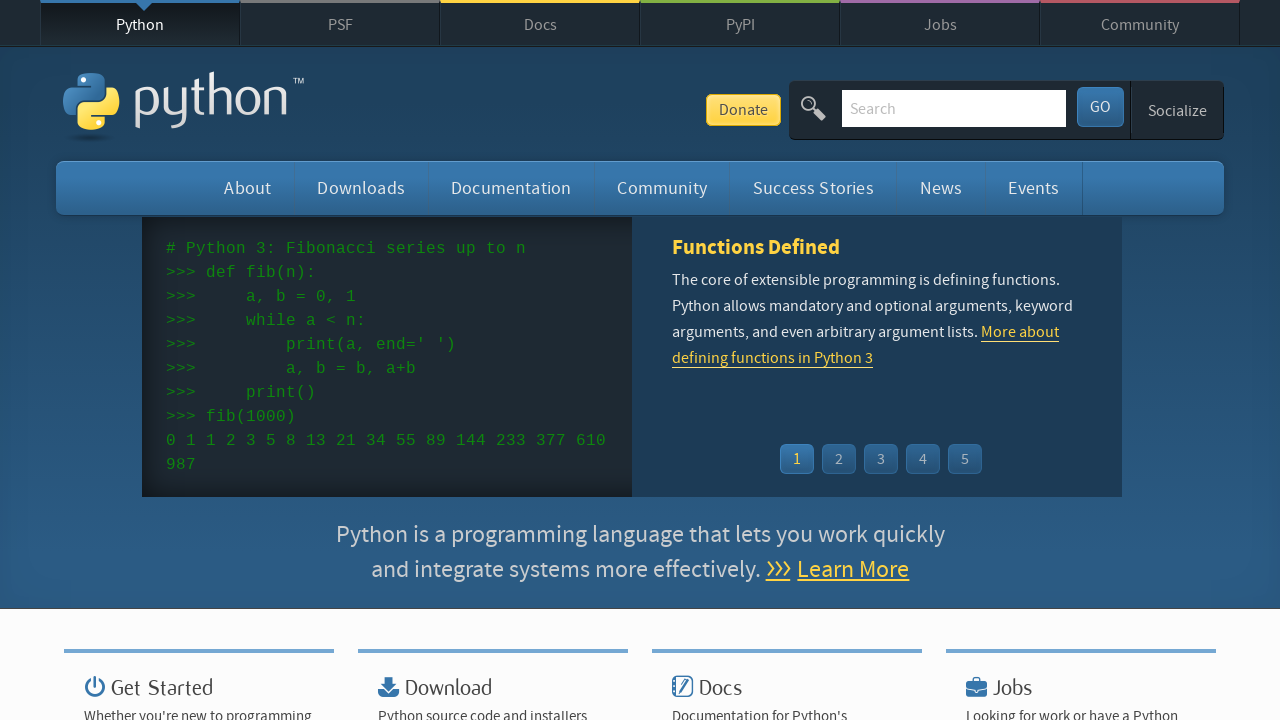

Filled search box with 'getting started with python' on input[name='q']
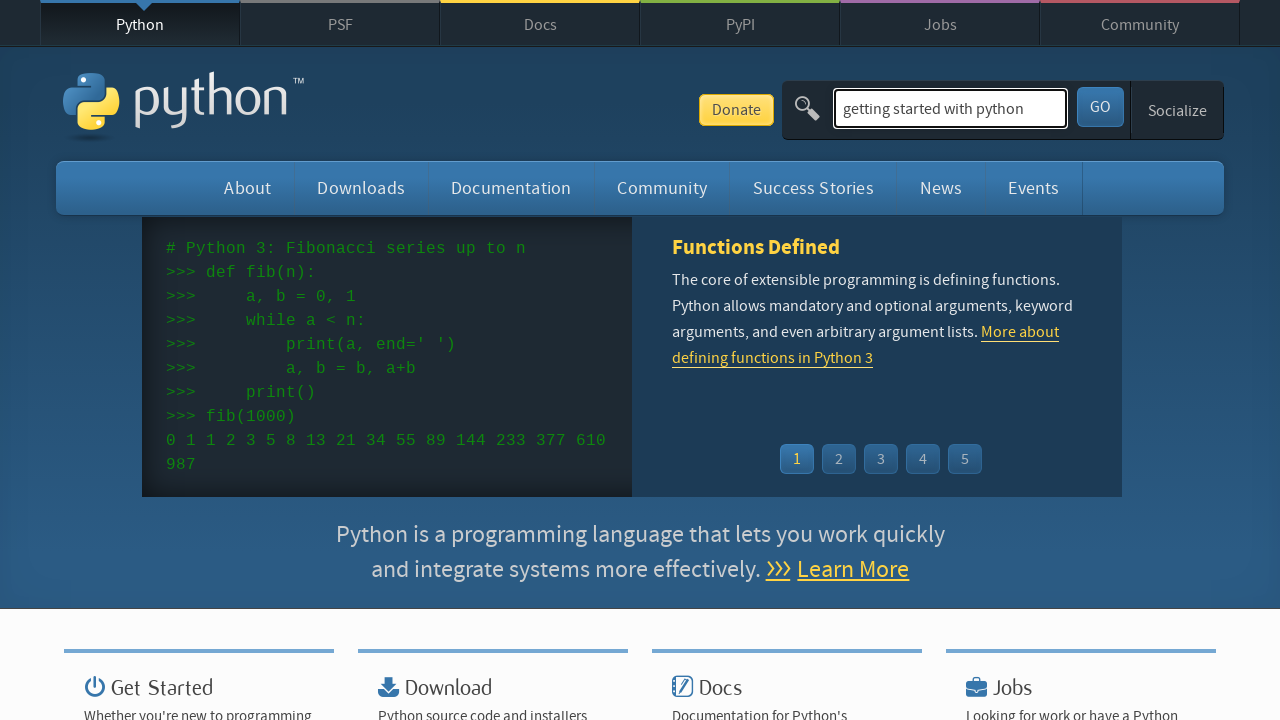

Pressed Enter to submit search query on input[name='q']
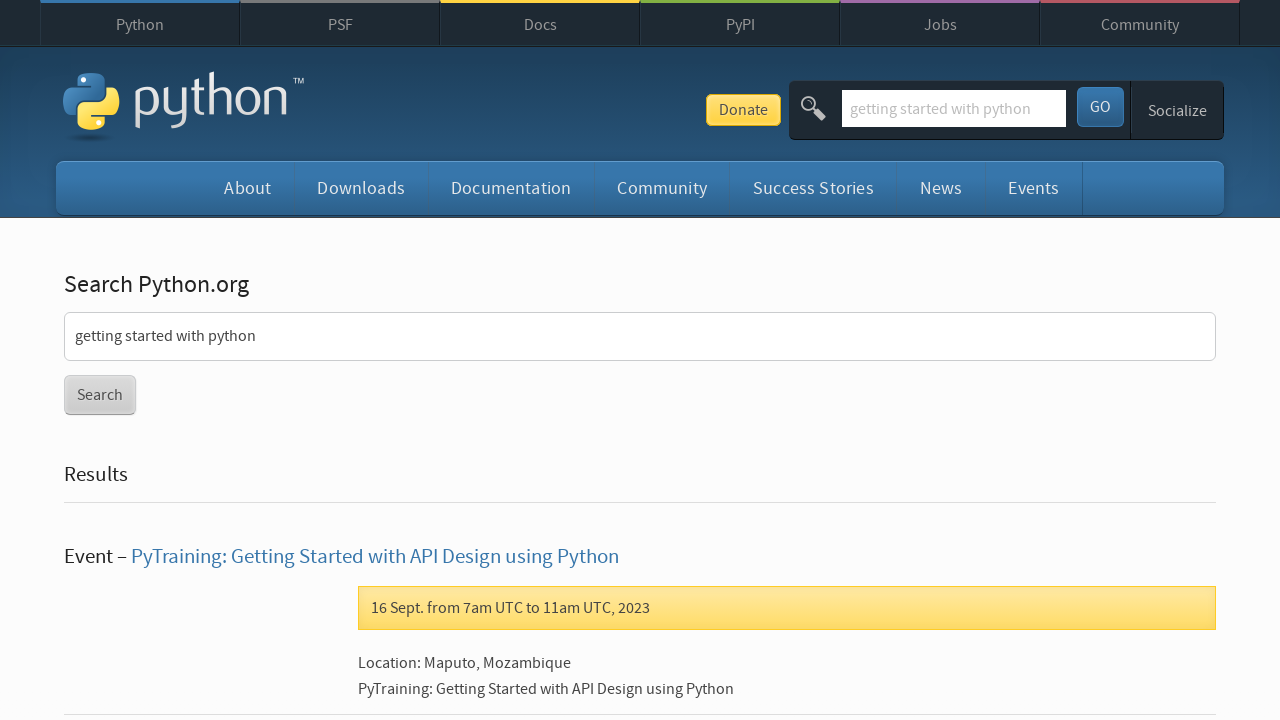

Search results page loaded successfully
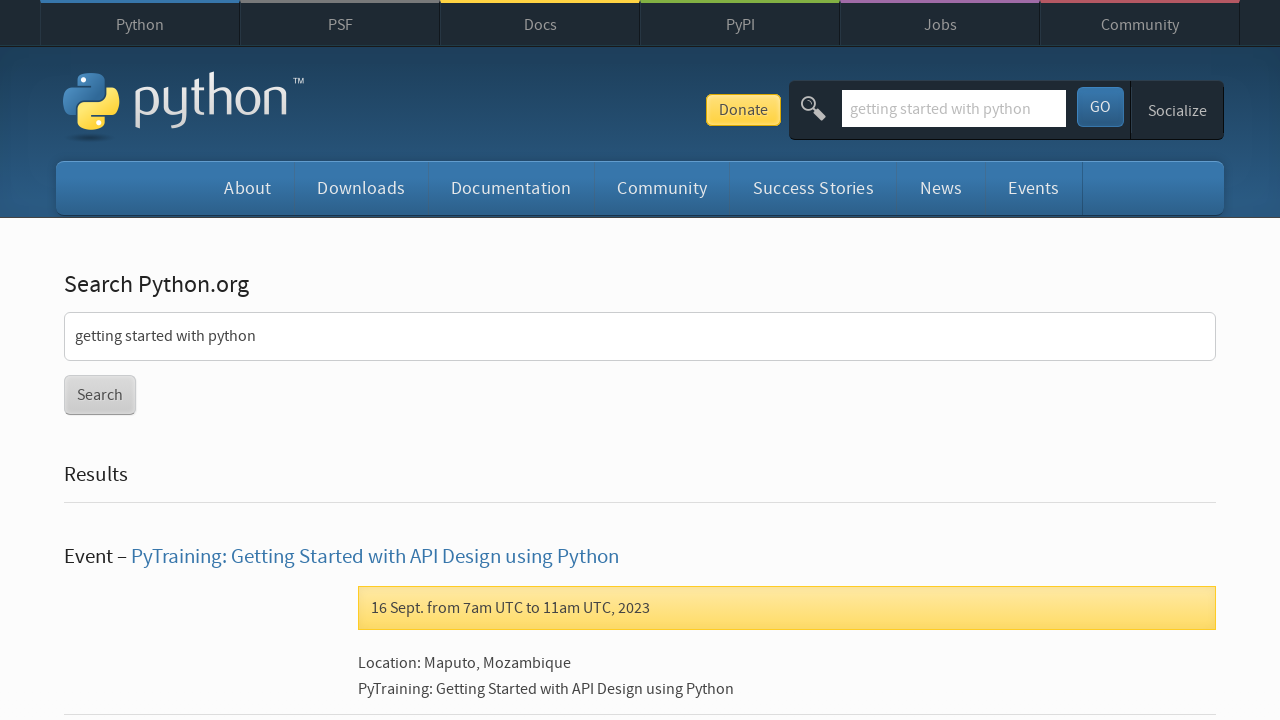

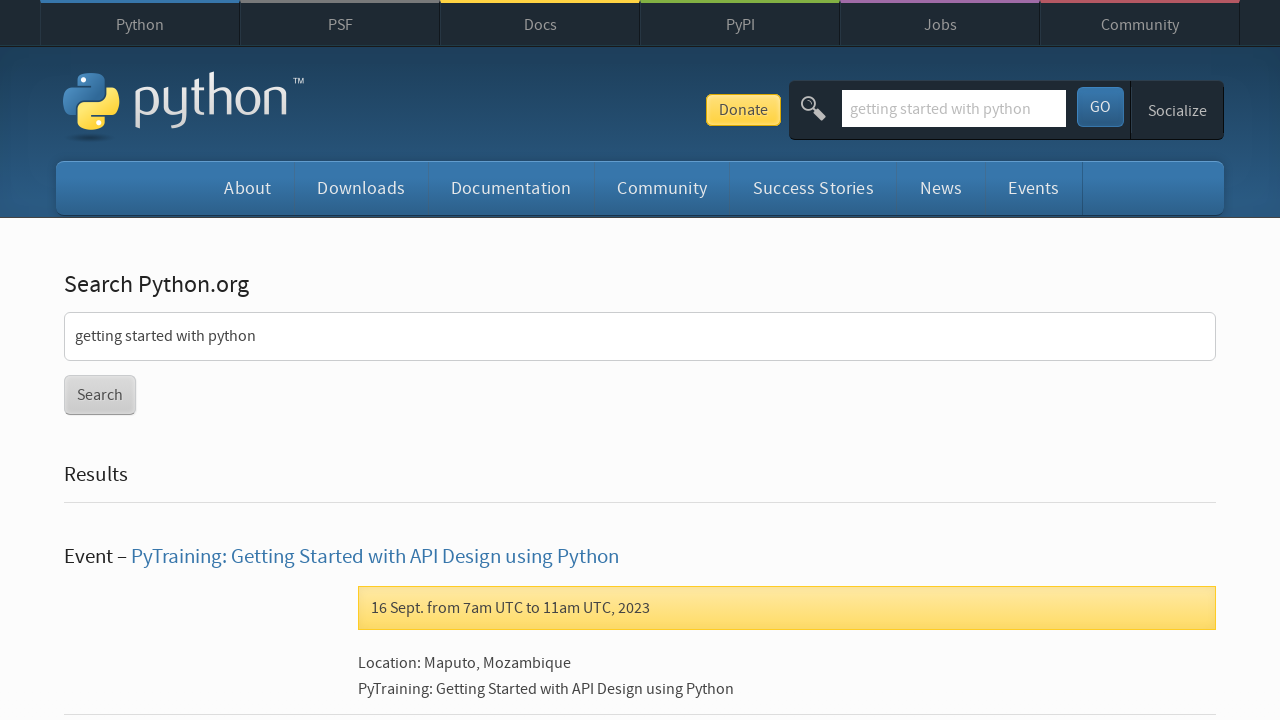